Tests that images on the About Us page are visible and properly loaded

Starting URL: https://egundem.com/hakkimizda

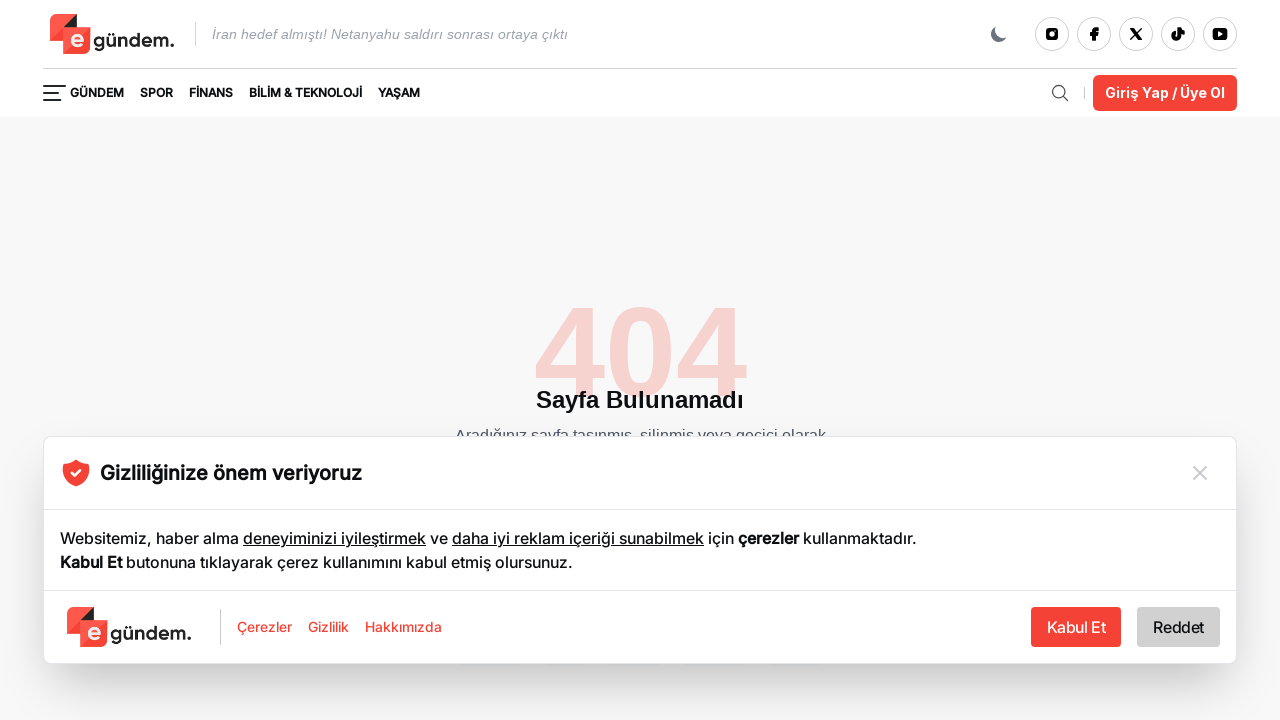

Waited for images to be present on About Us page
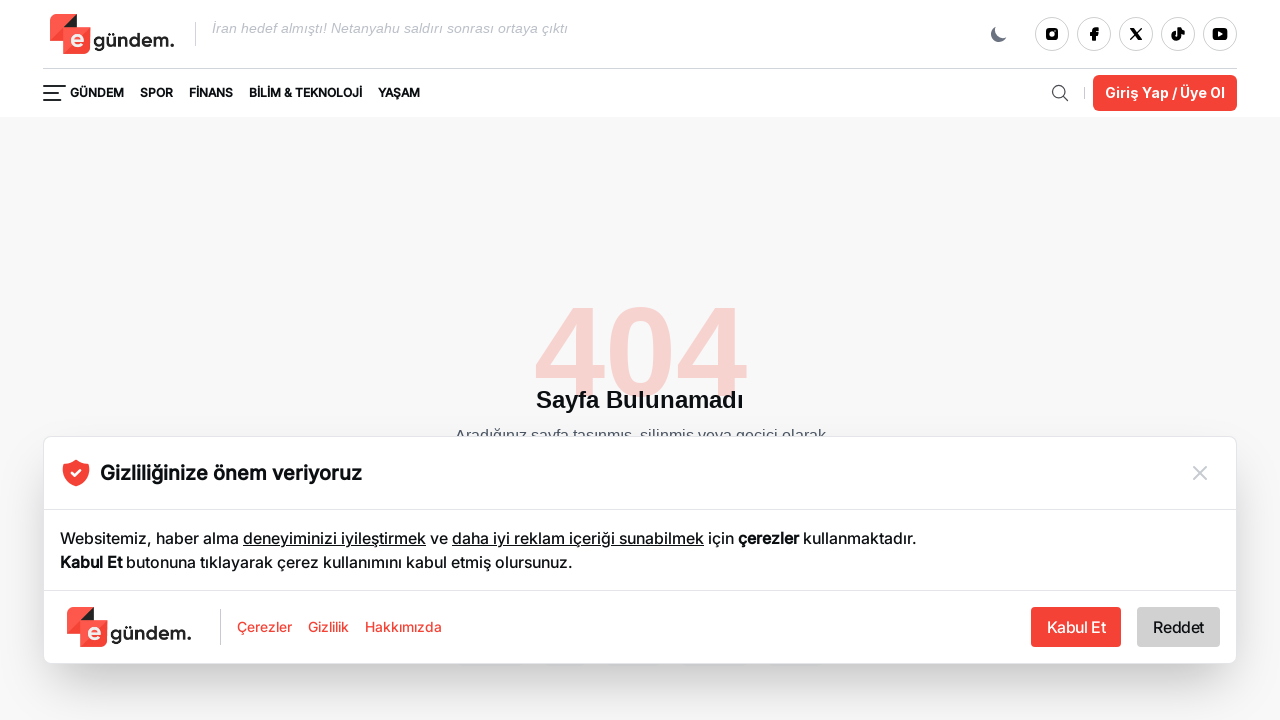

Located all image elements on the page
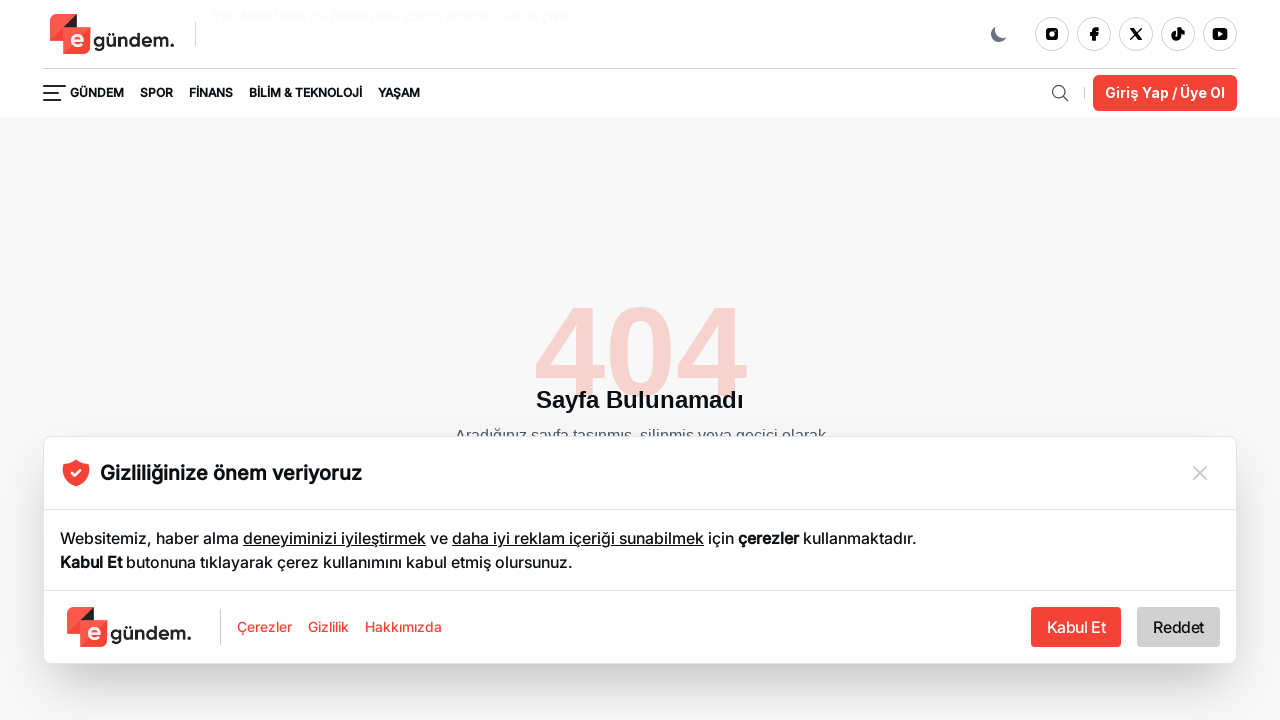

Found 5 image(s) on the page
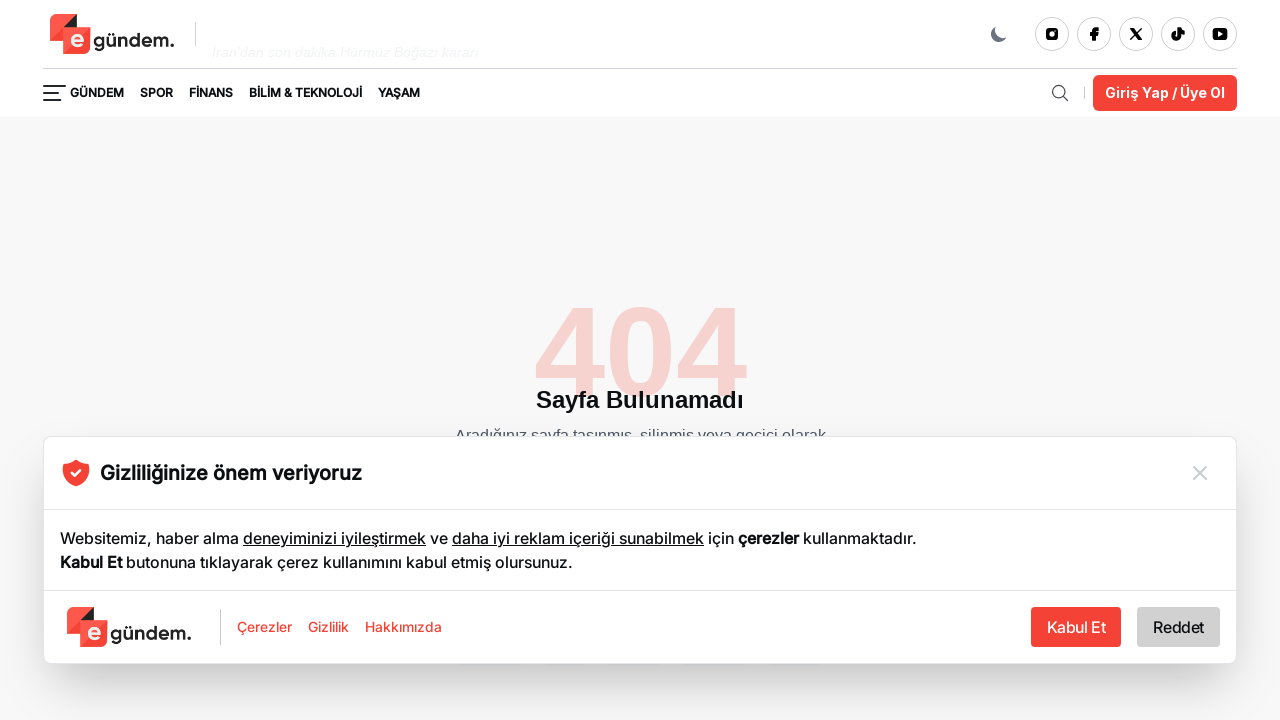

First image is visible and properly loaded
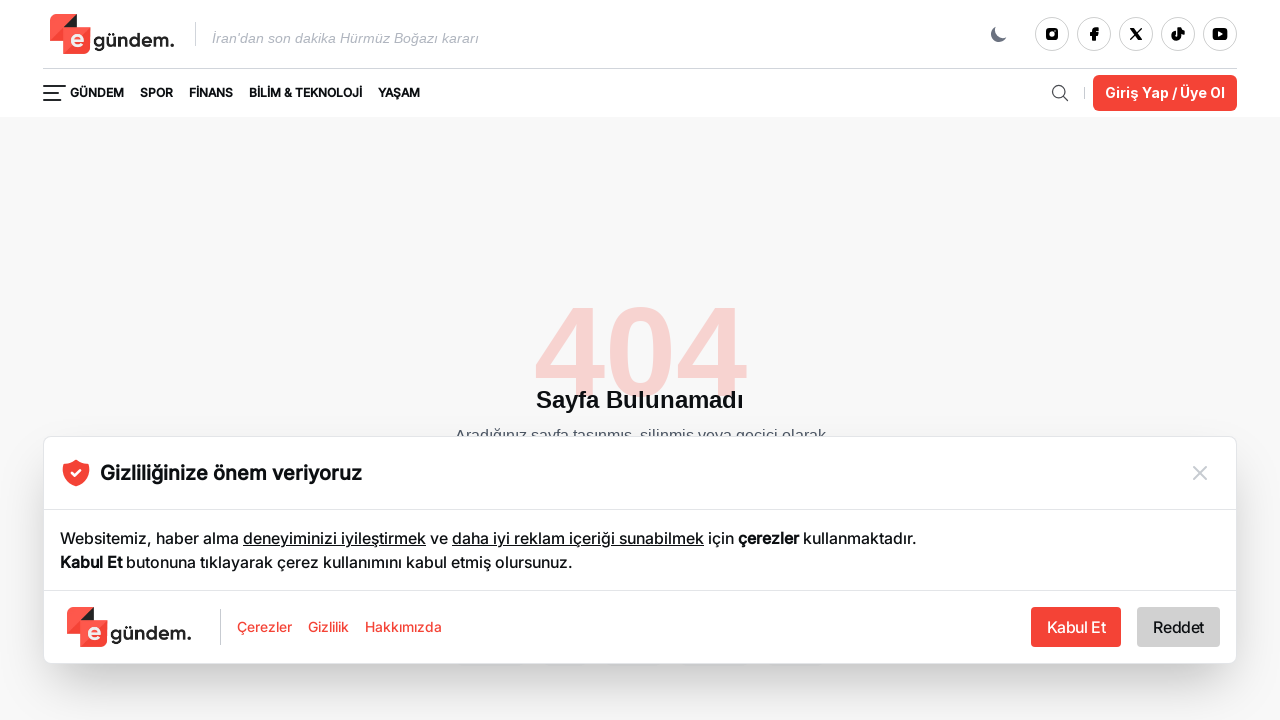

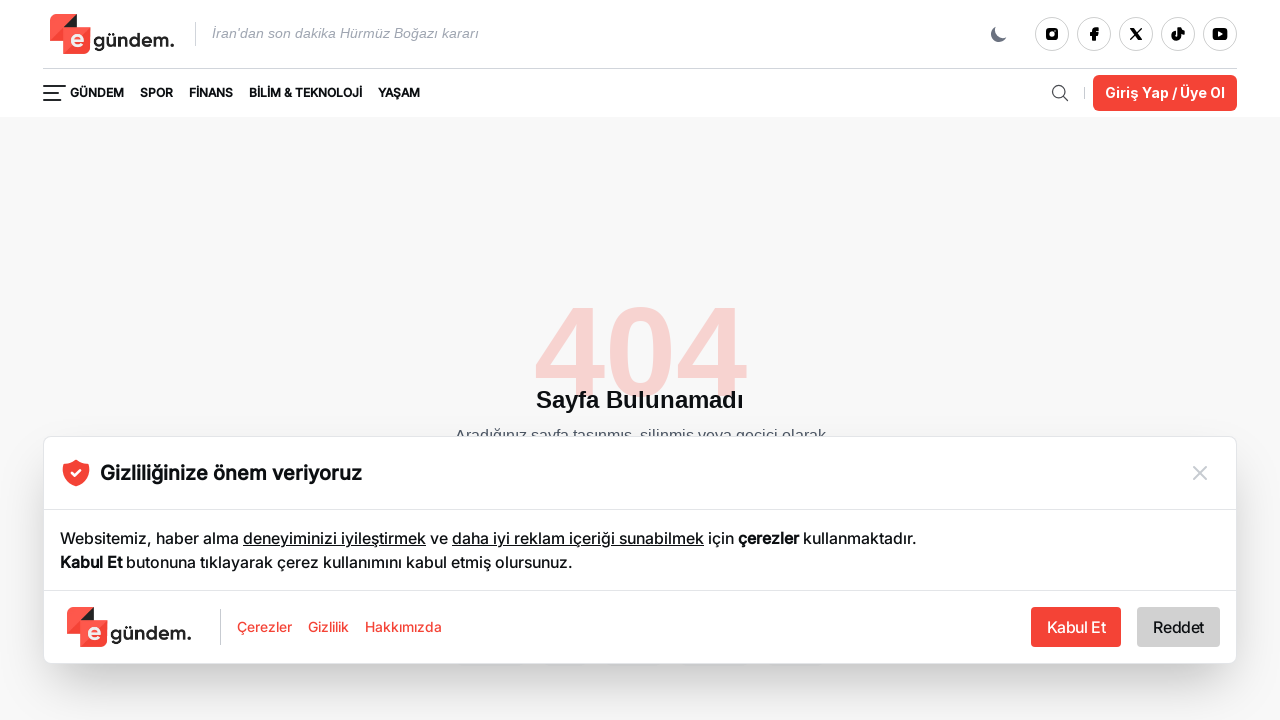